Tests table sorting functionality by selecting page size to show 20 items, clicking the first column header to sort, and verifying the items are sorted alphabetically.

Starting URL: https://rahulshettyacademy.com/seleniumPractise/#/offers

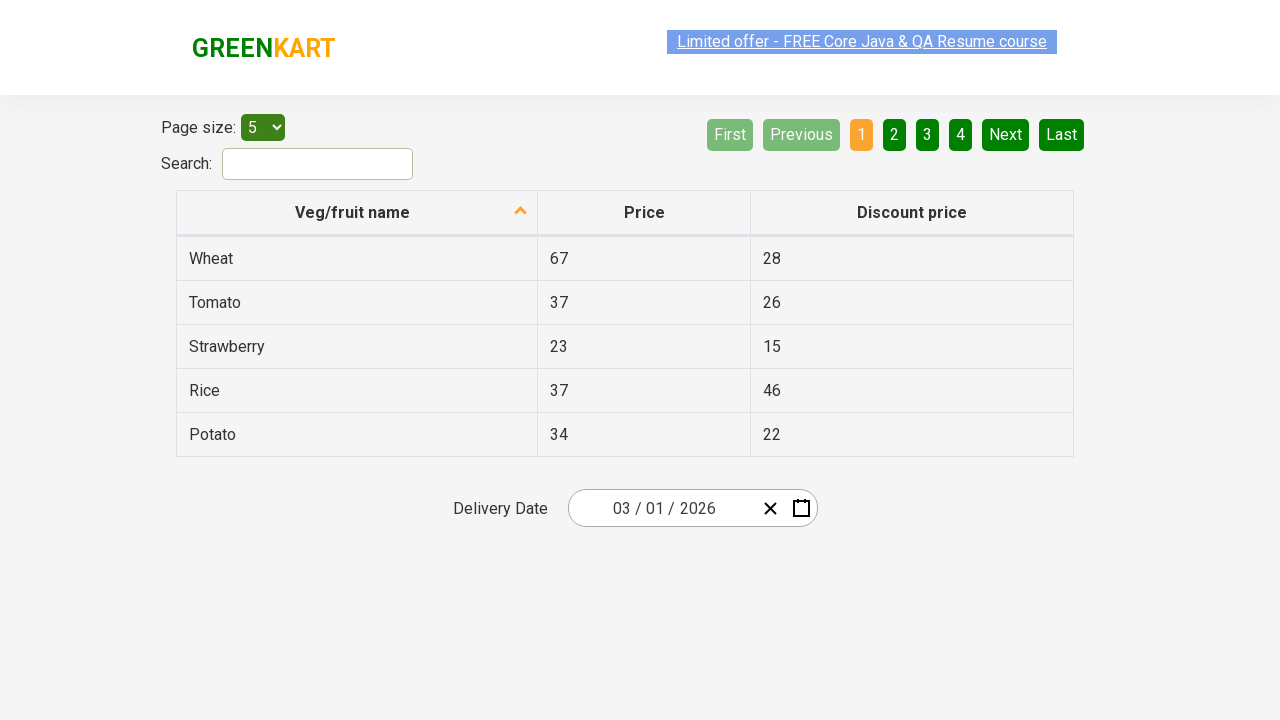

Selected page size option to show 20 items on #page-menu
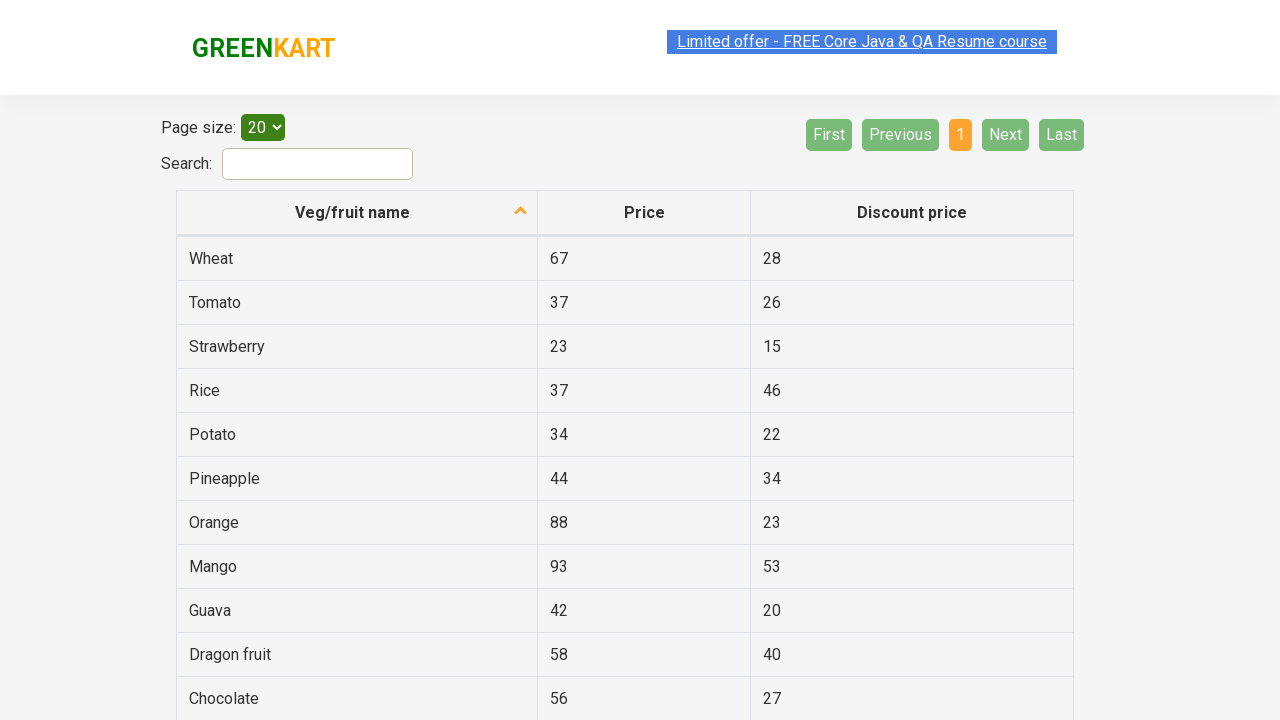

Table loaded with items
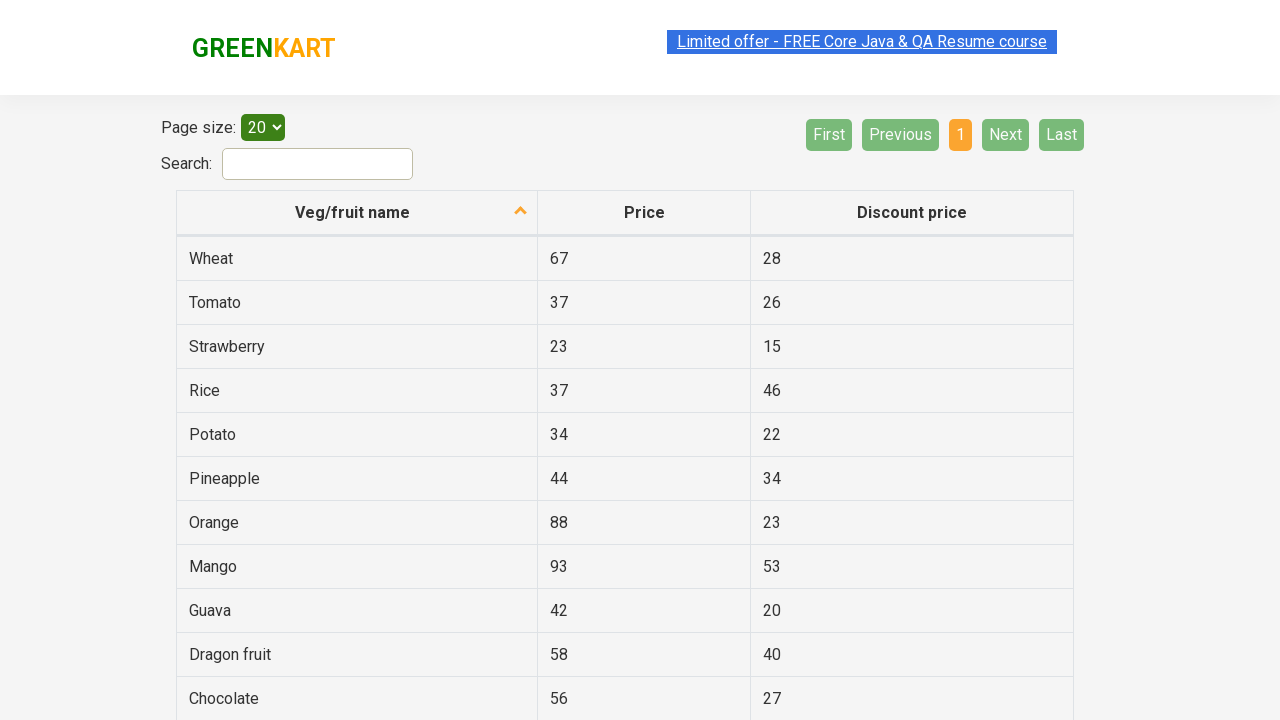

Clicked first column header to sort items at (357, 213) on xpath=//tr/th[1]
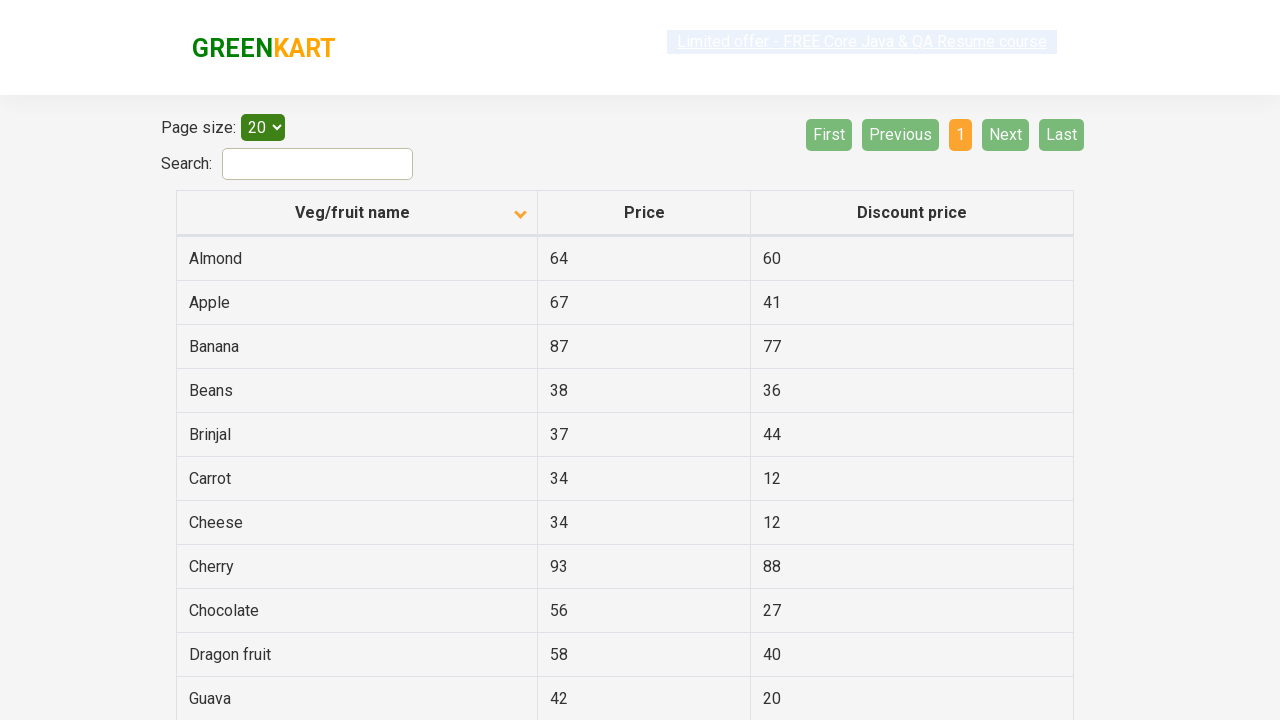

Sort operation completed after 500ms delay
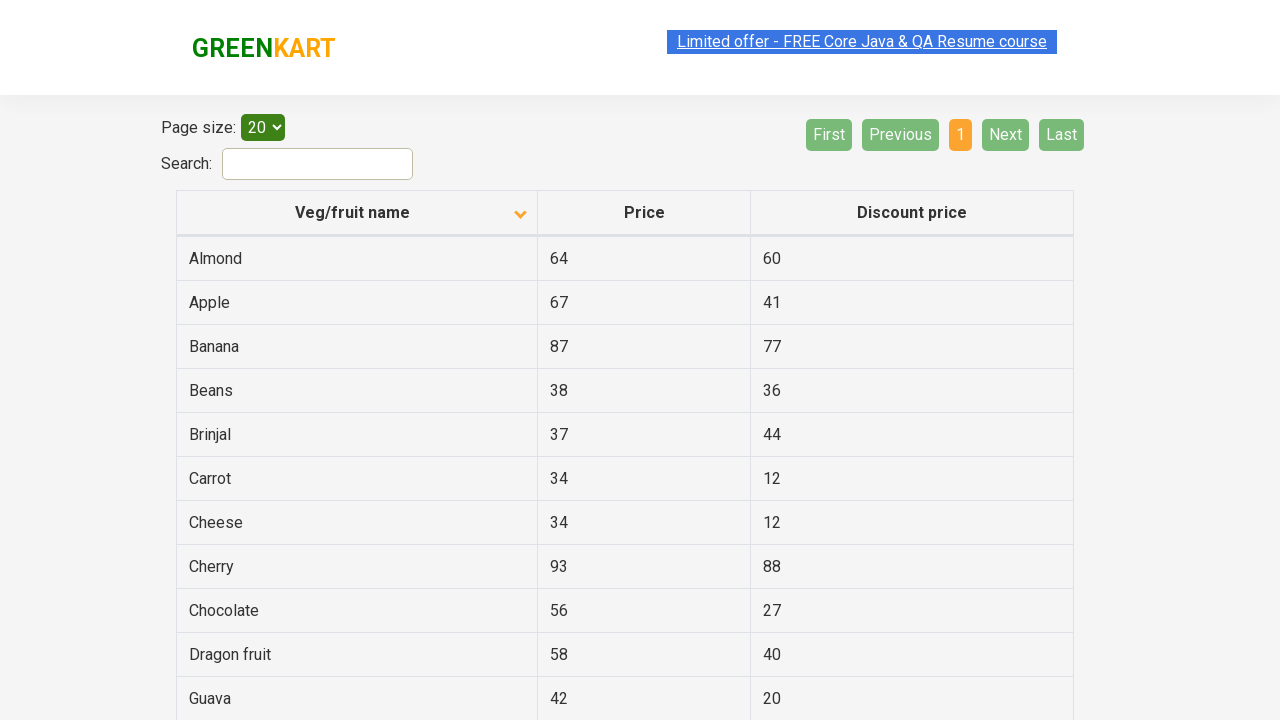

Verified sorted items are displayed in table
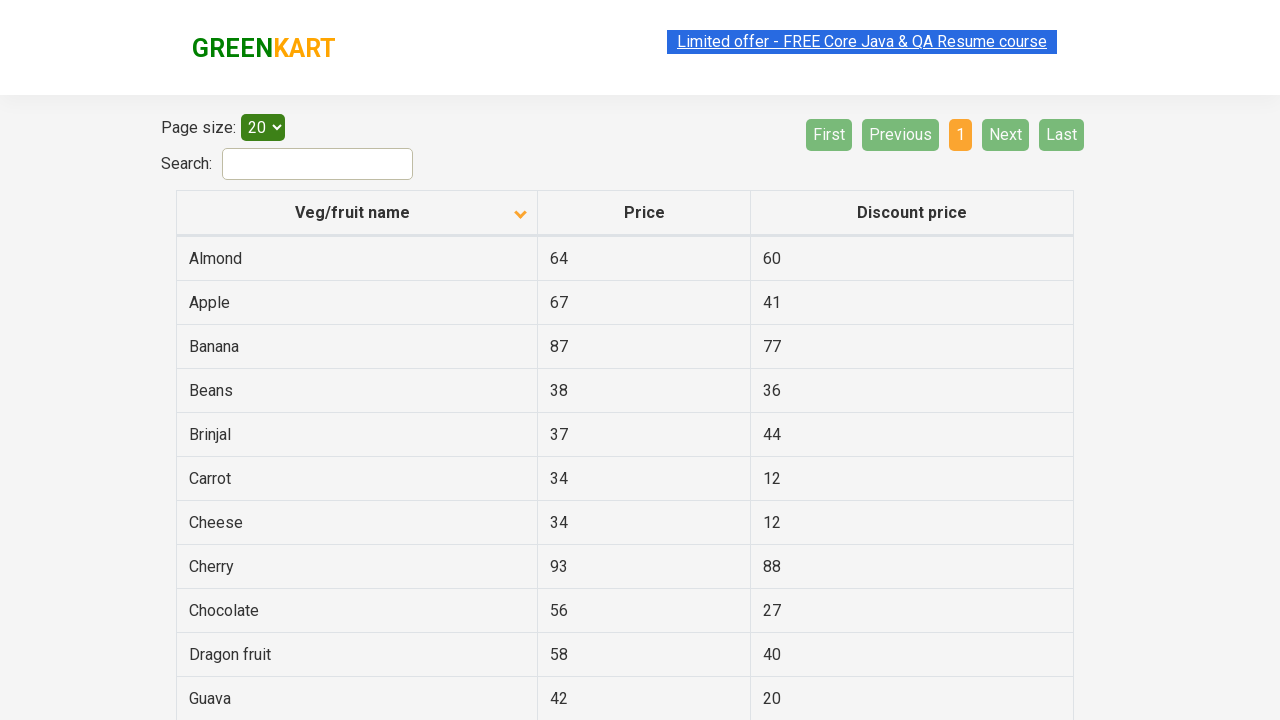

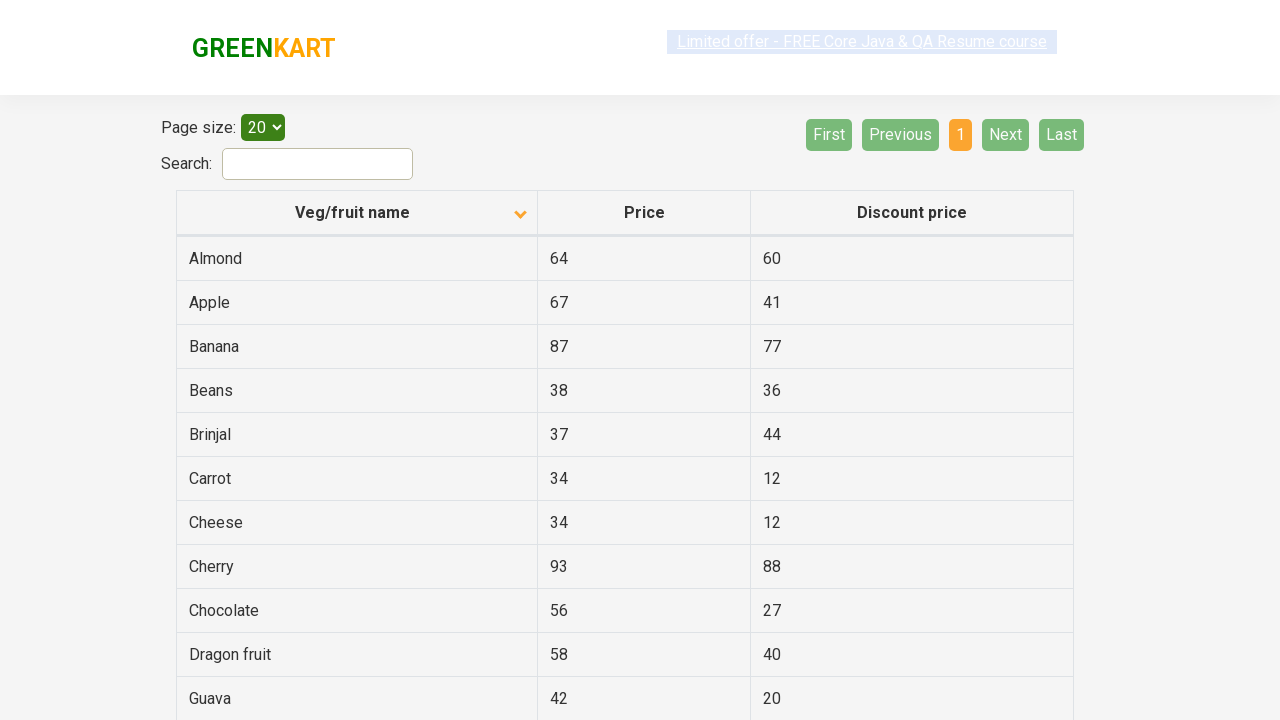